Tests iframe handling by switching to different frames and entering text into input fields within each frame, then switching back to the main content.

Starting URL: https://ui.vision/demo/webtest/frames/

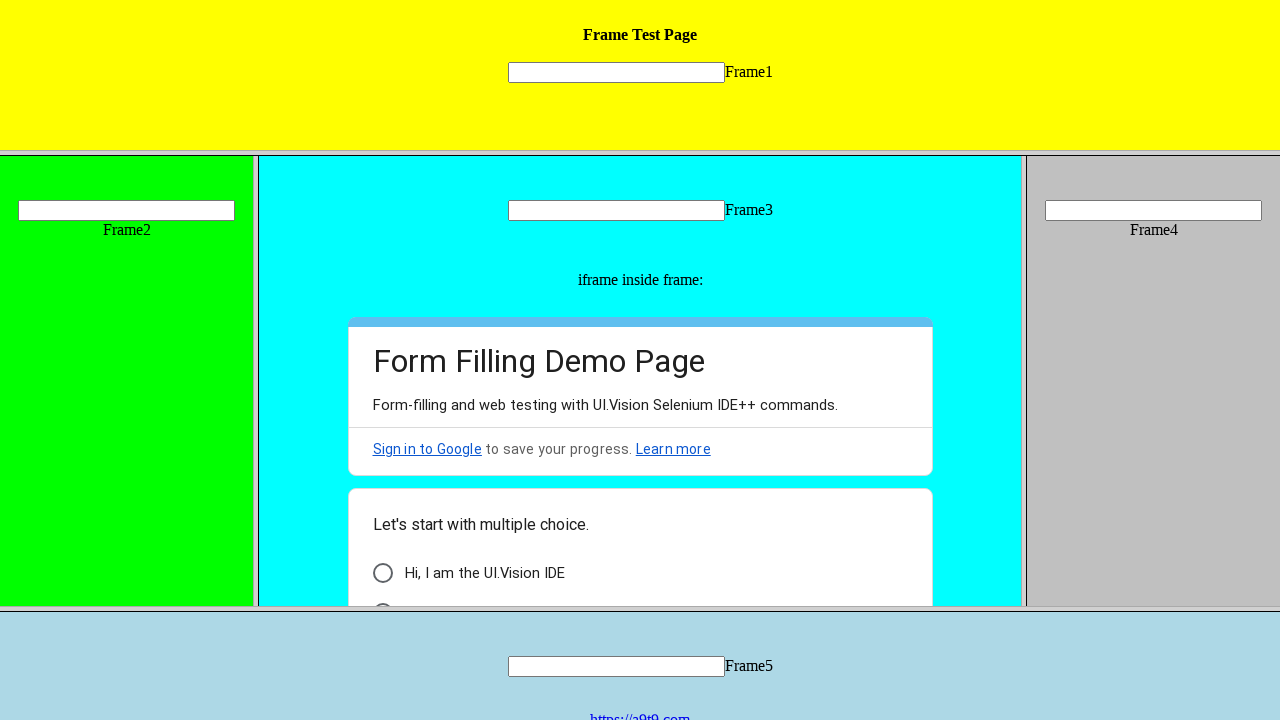

Located first iframe with src='frame_1.html'
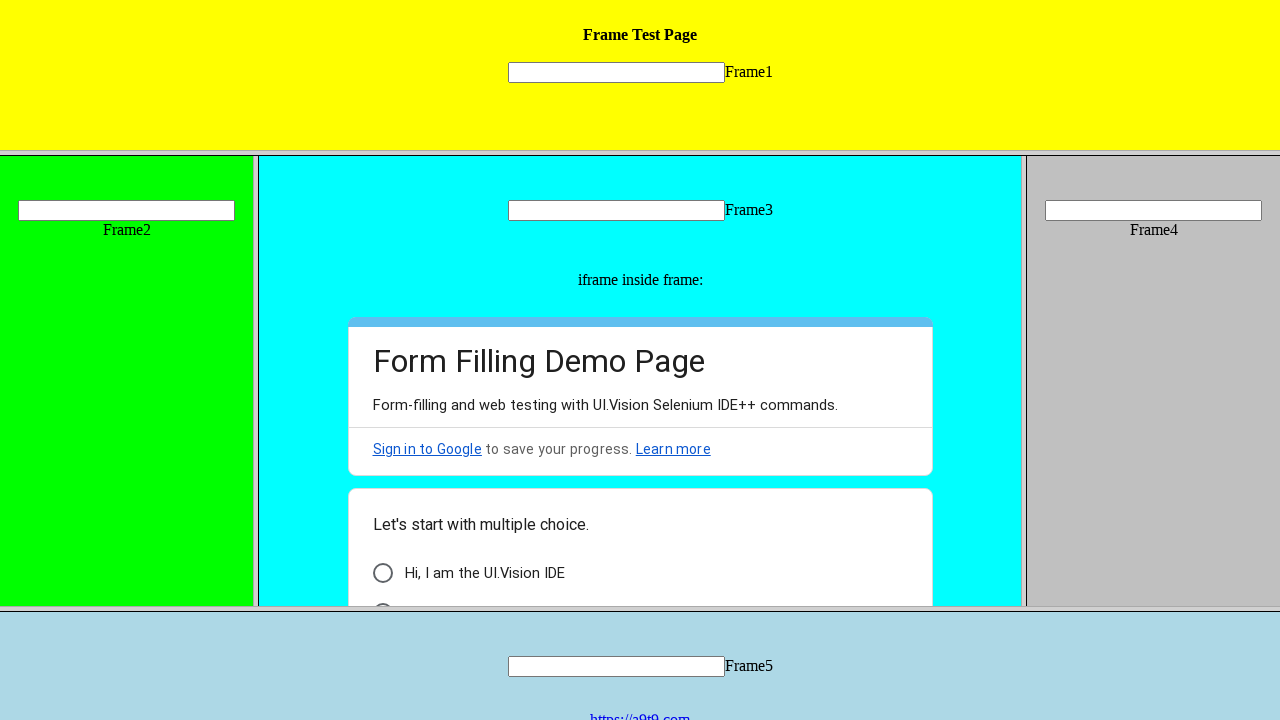

Filled input field in first iframe with 'hello there' on frame[src='frame_1.html'] >> internal:control=enter-frame >> input[name='mytext1
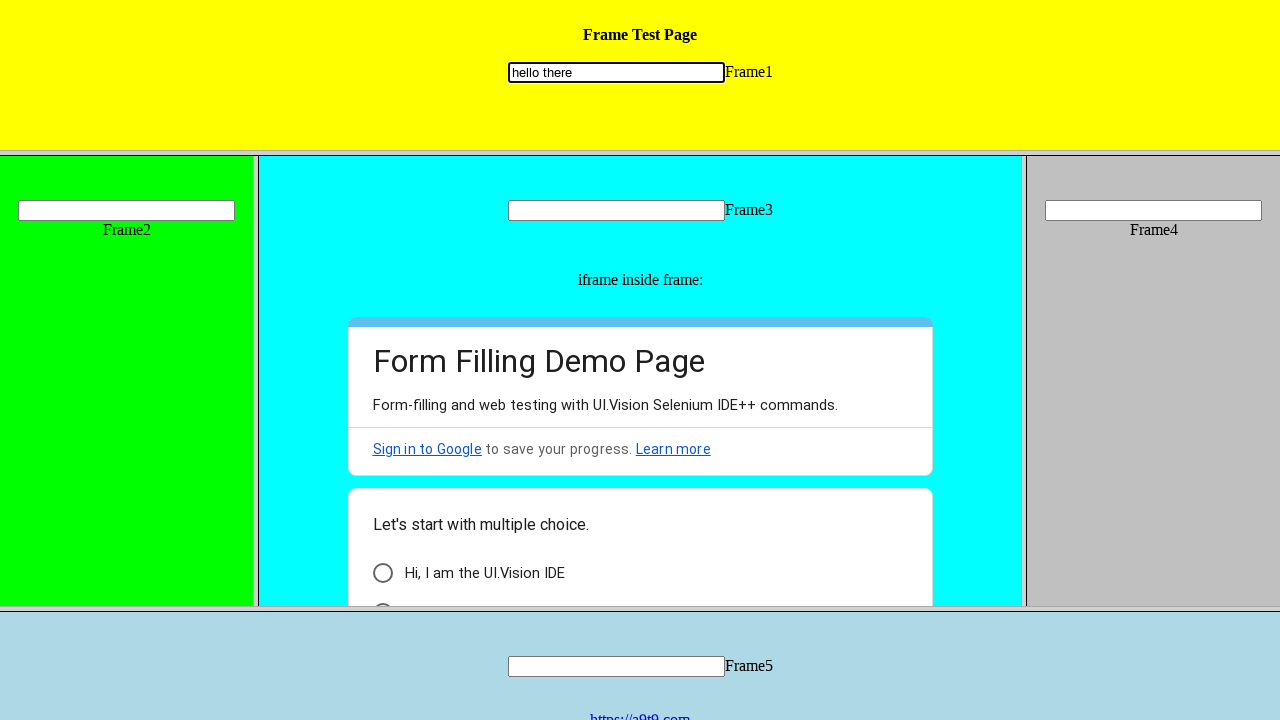

Located second iframe with src='frame_2.html'
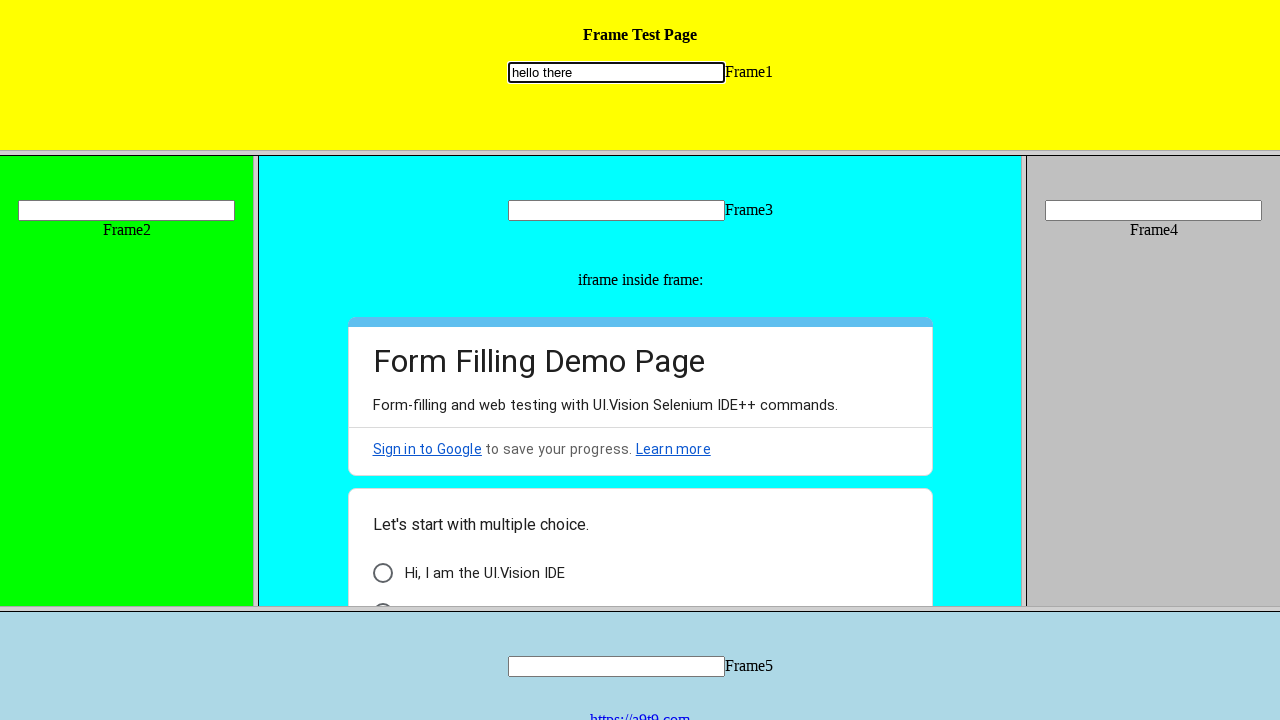

Filled input field in second iframe with 'greetings' on frame[src='frame_2.html'] >> internal:control=enter-frame >> input[name='mytext2
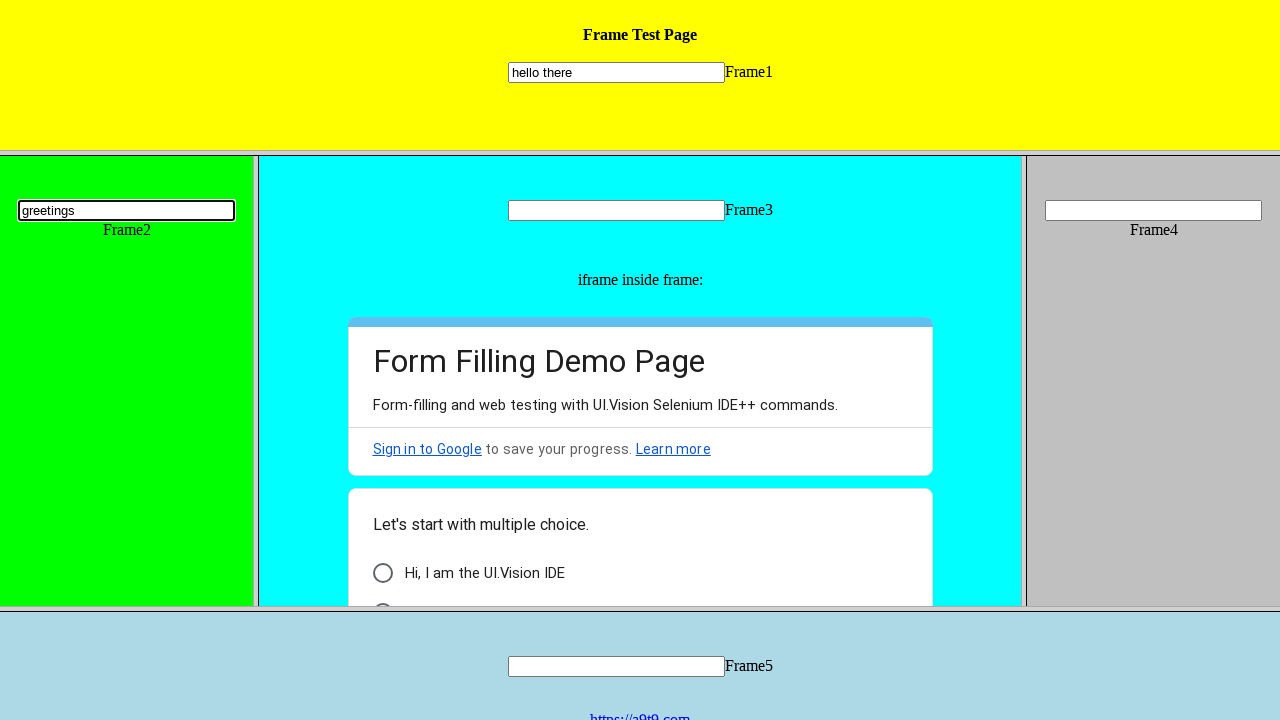

Waited 1000ms to verify inputs are filled
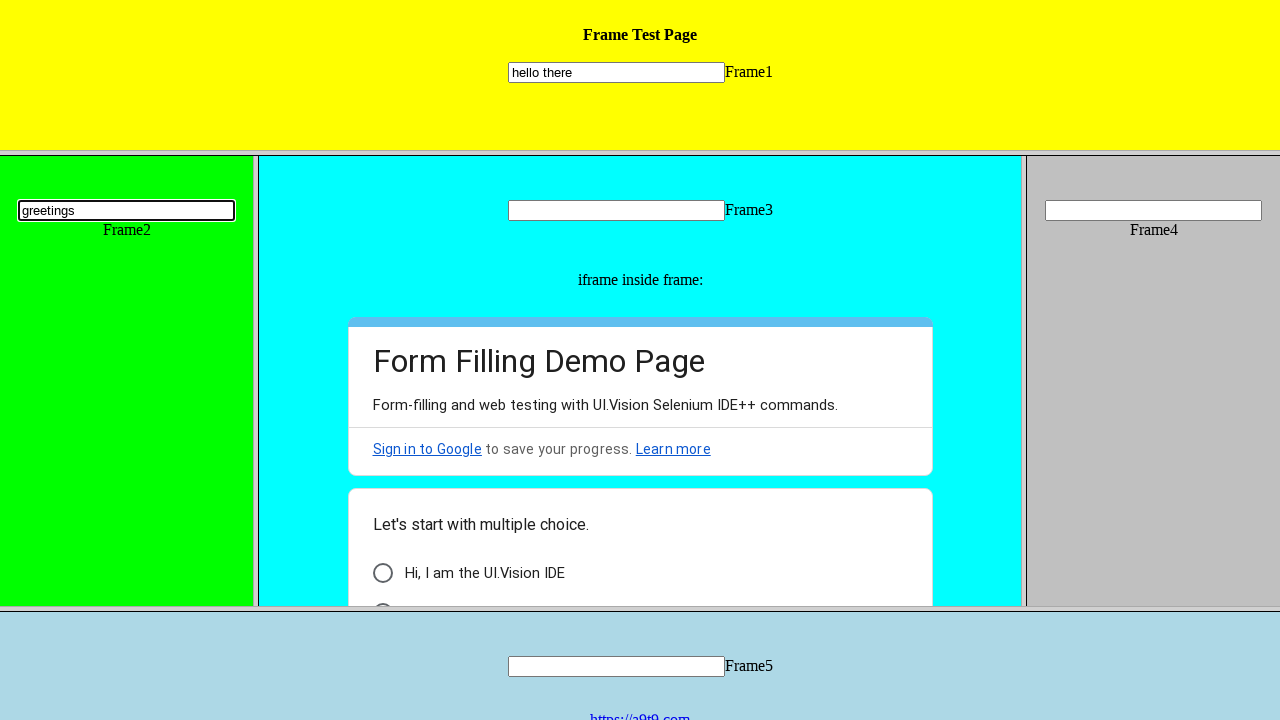

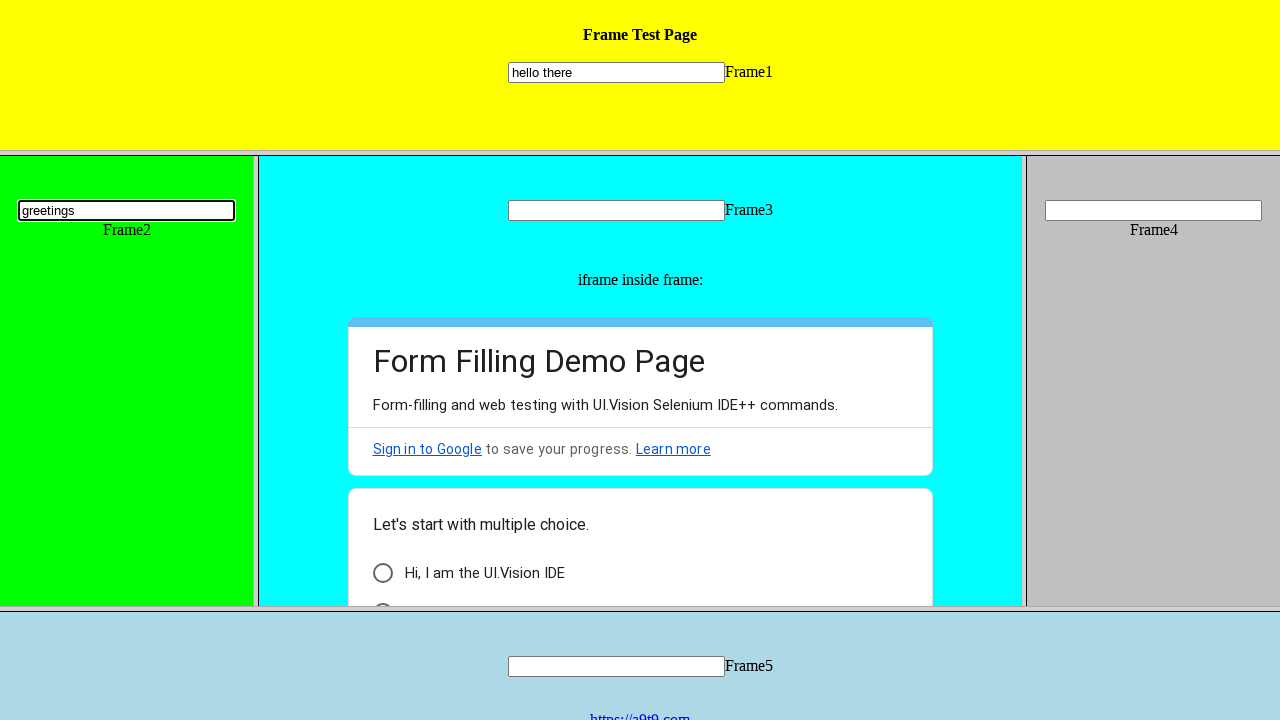